Tests mouse hover functionality by hovering over a menu item and clicking on a submenu option

Starting URL: https://demo.automationtesting.in/Register.html

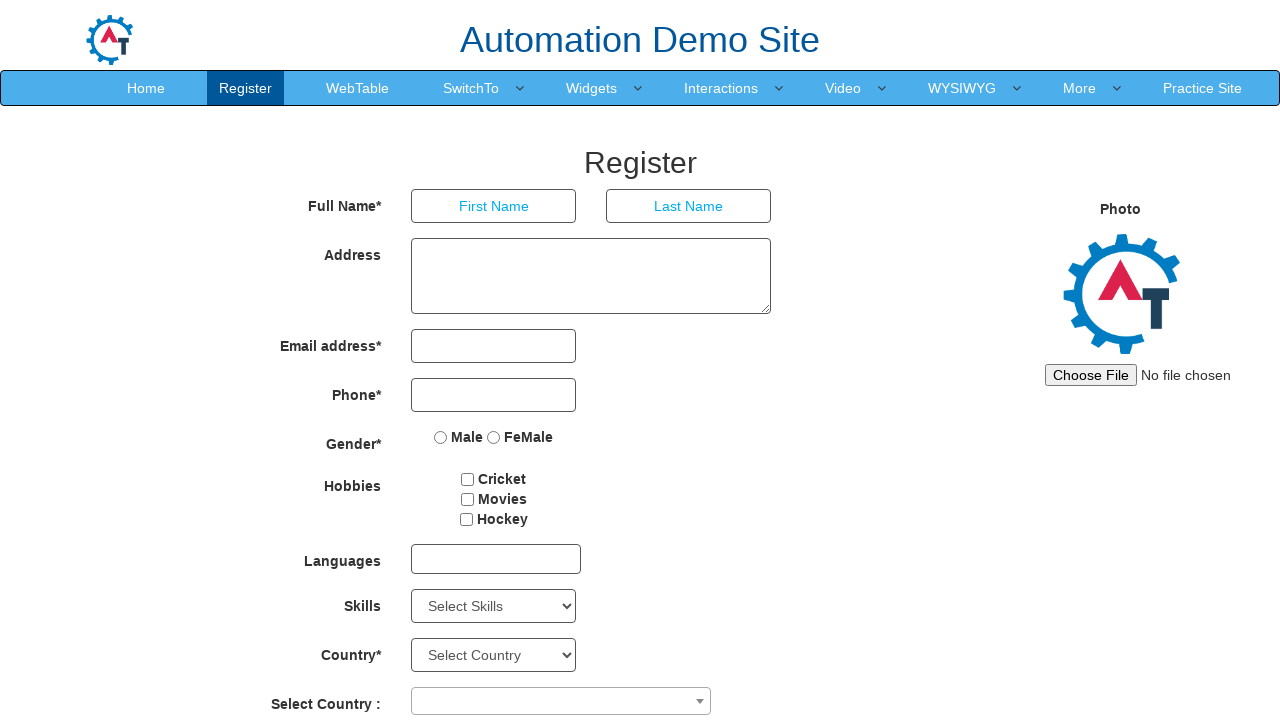

Navigated to the Register page
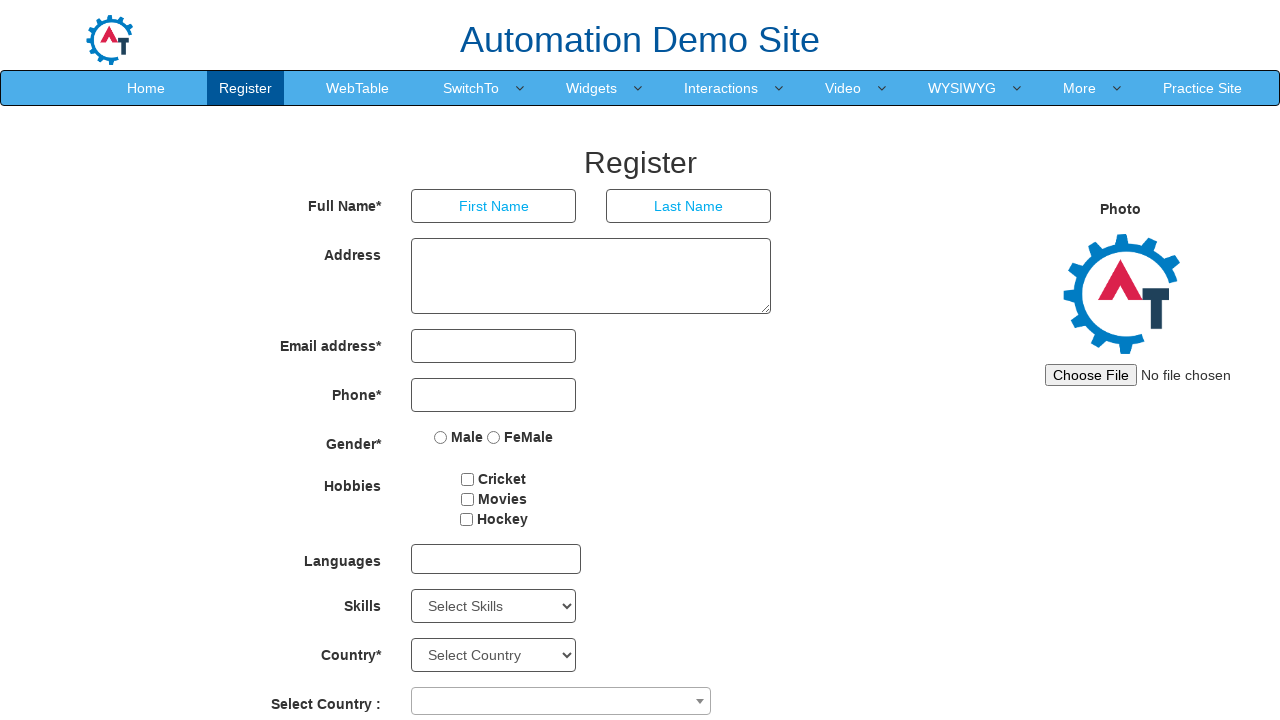

Hovered over SwitchTo menu item at (471, 88) on a:has-text('SwitchTo')
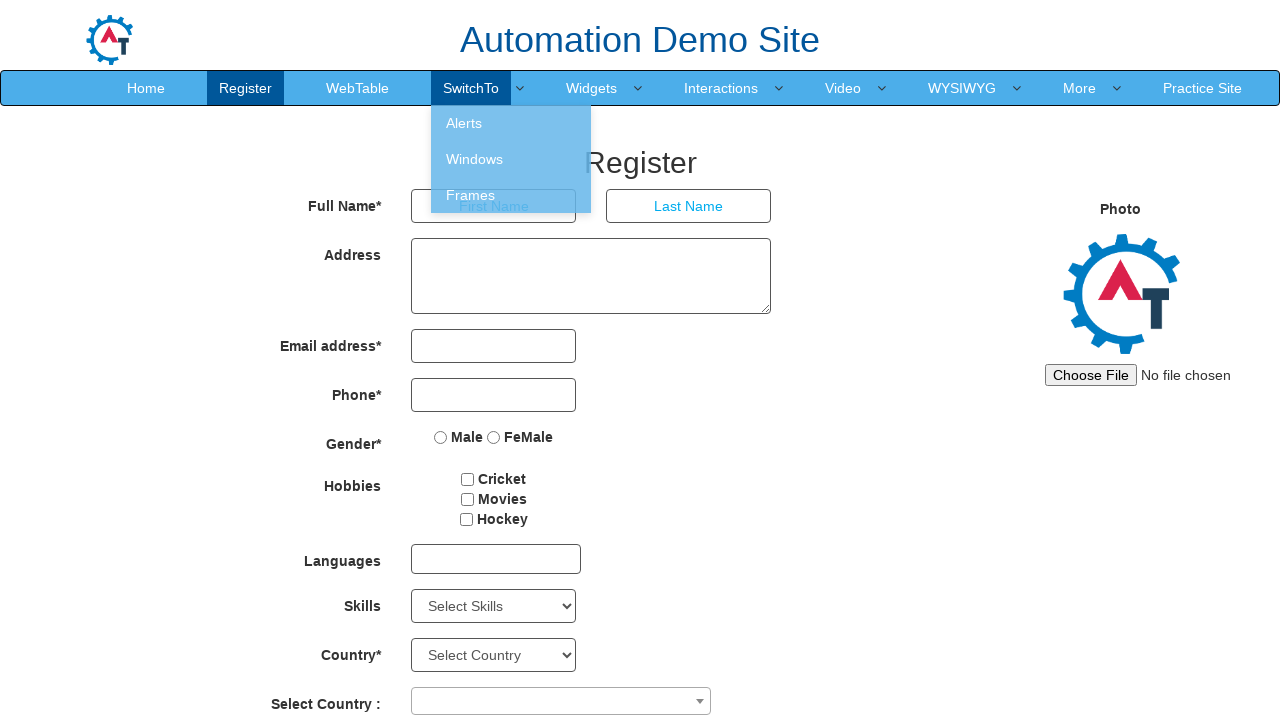

Clicked on Windows submenu option at (511, 159) on a:has-text('Windows')
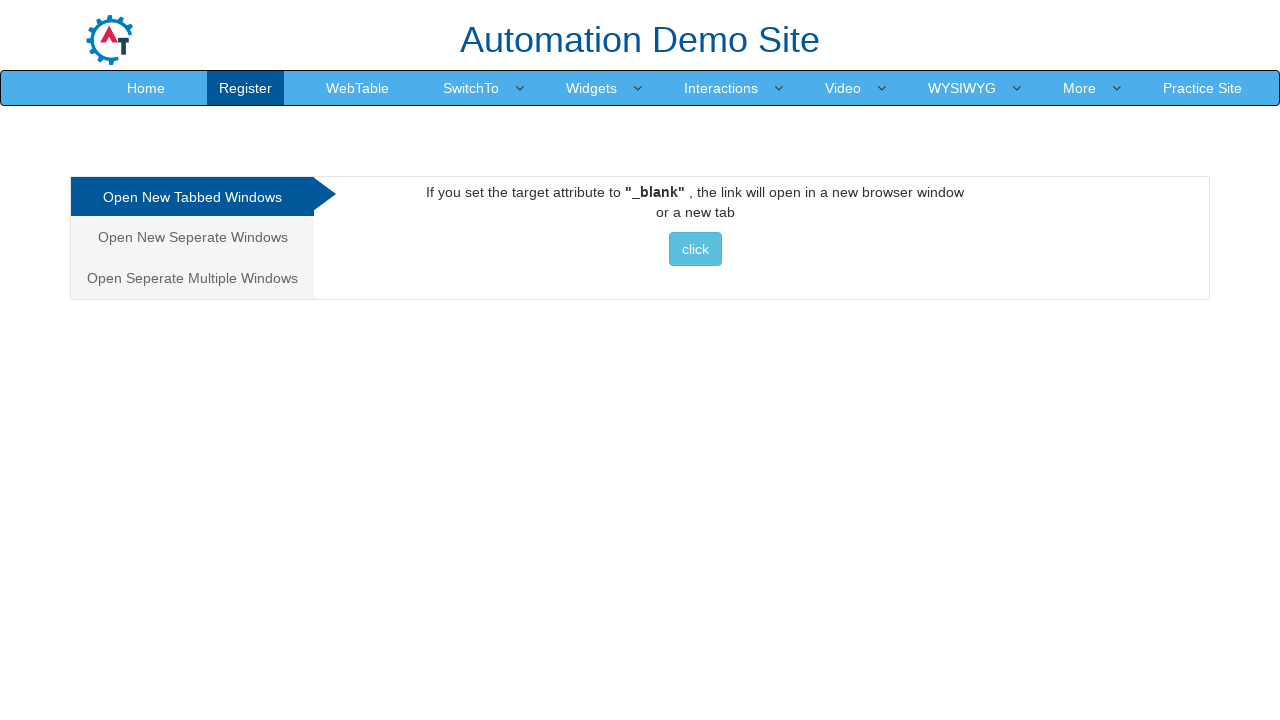

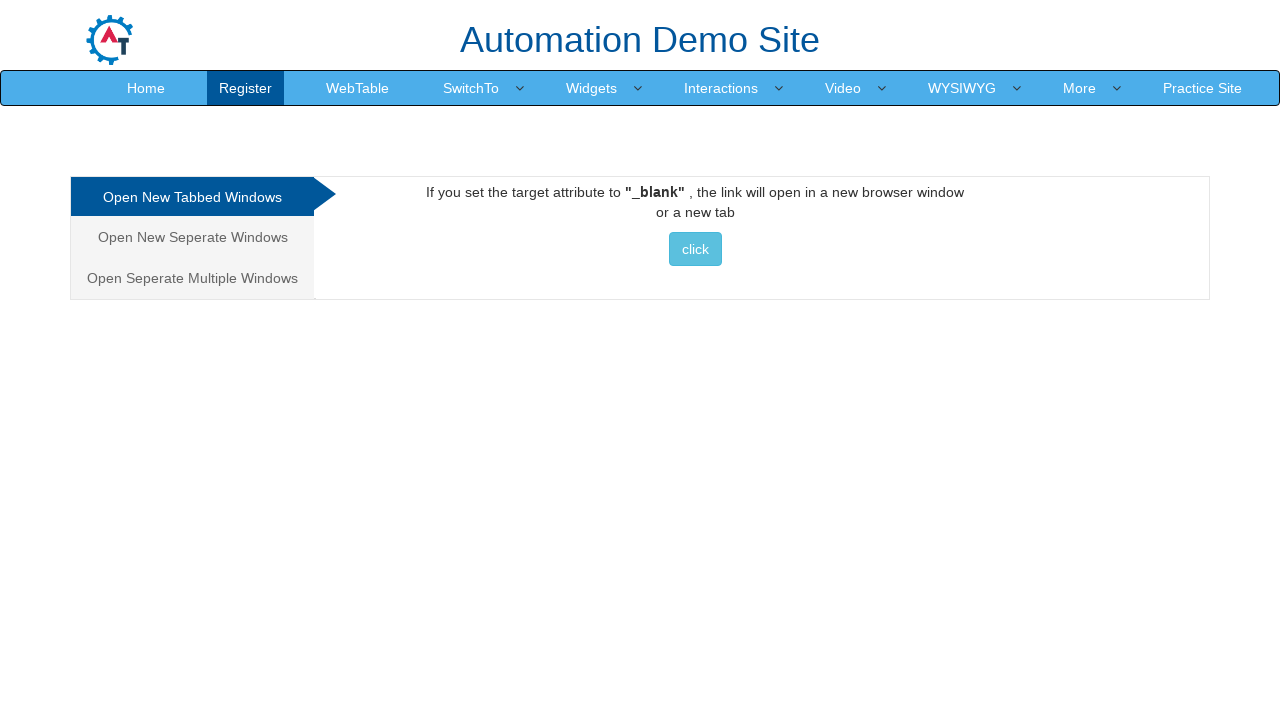